Tests checkbox functionality by clicking a checkbox, verifying it is selected, clicking again to deselect, and verifying it is no longer selected. Also counts the total number of checkboxes on the page.

Starting URL: https://rahulshettyacademy.com/AutomationPractice/

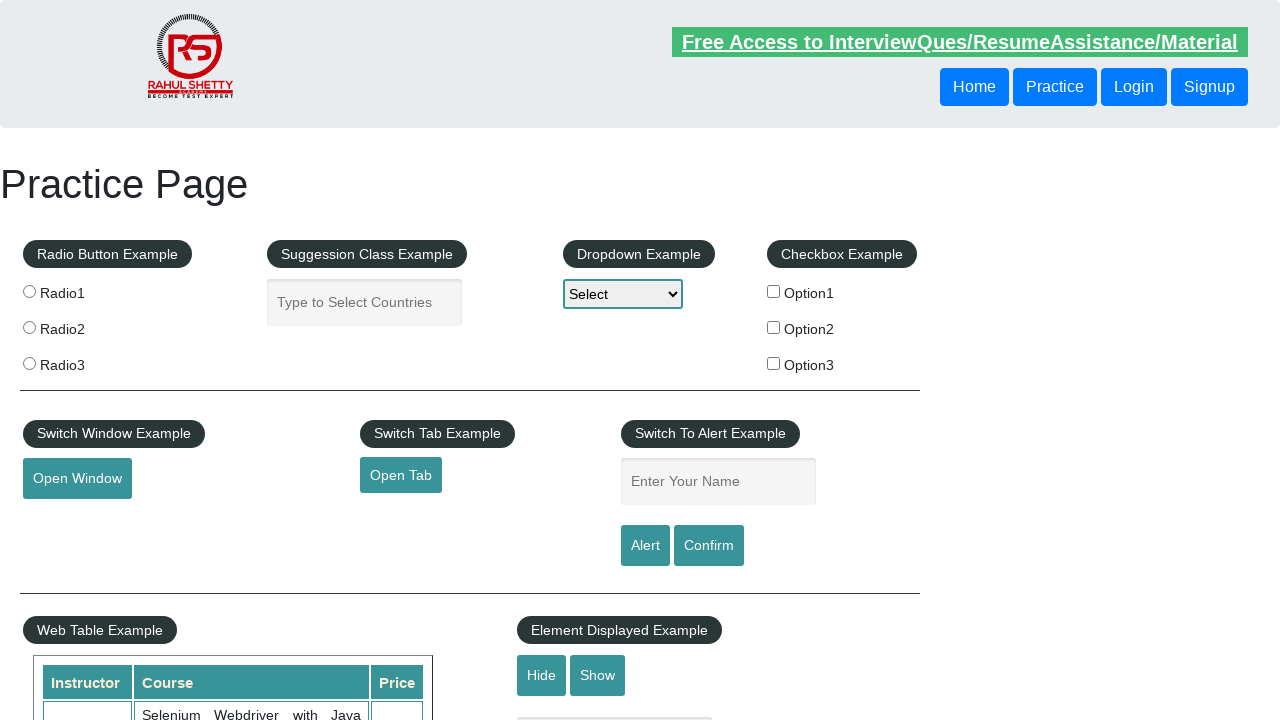

Clicked first checkbox to select it at (774, 291) on #checkBoxOption1
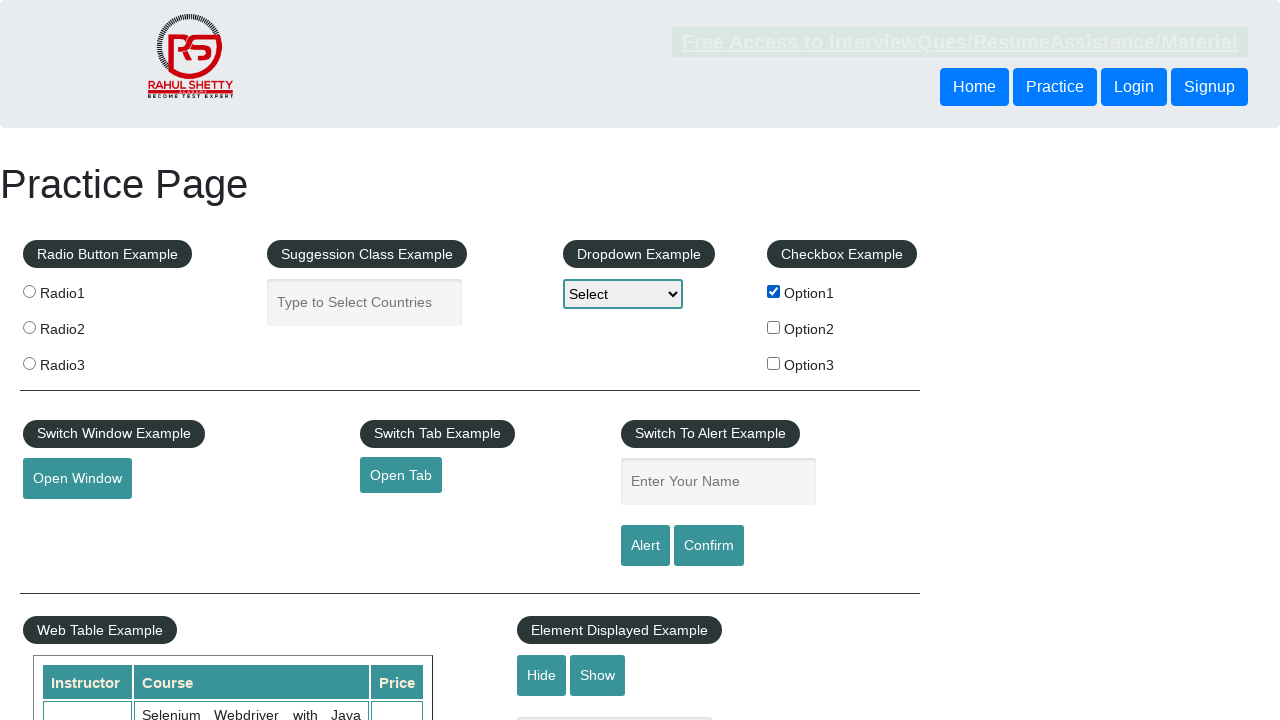

Verified checkbox is selected
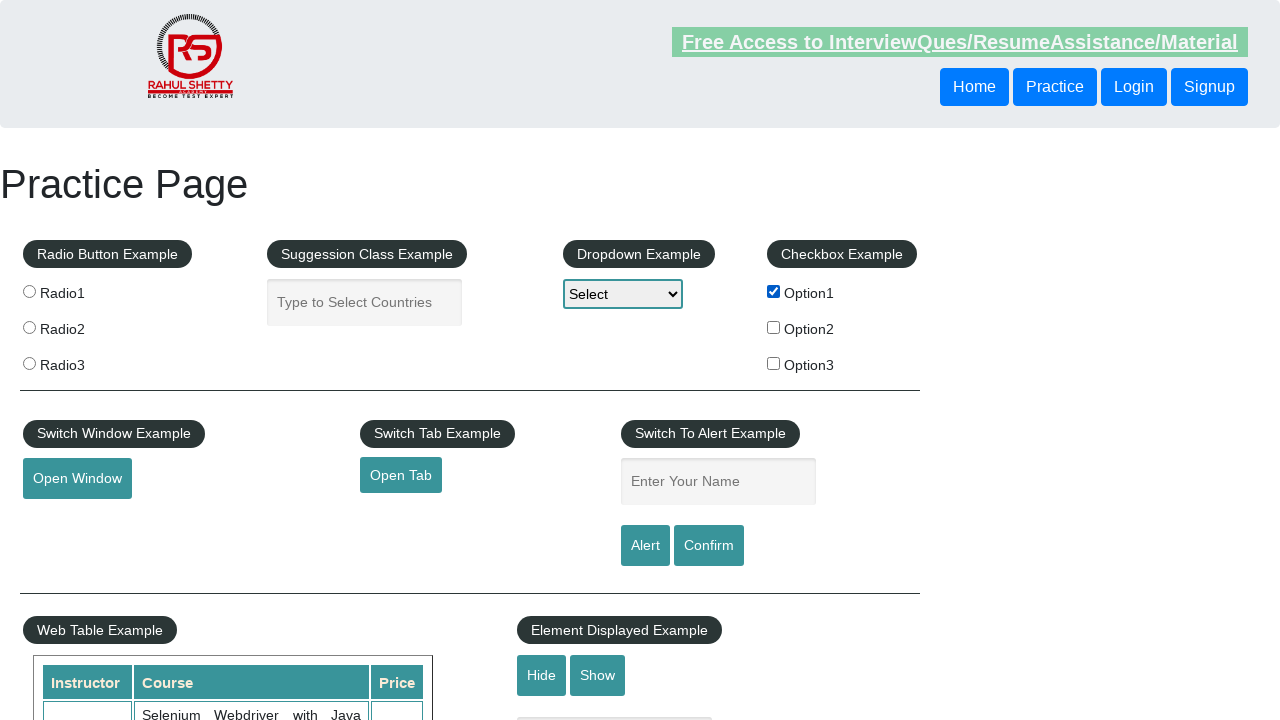

Clicked checkbox again to deselect it at (774, 291) on #checkBoxOption1
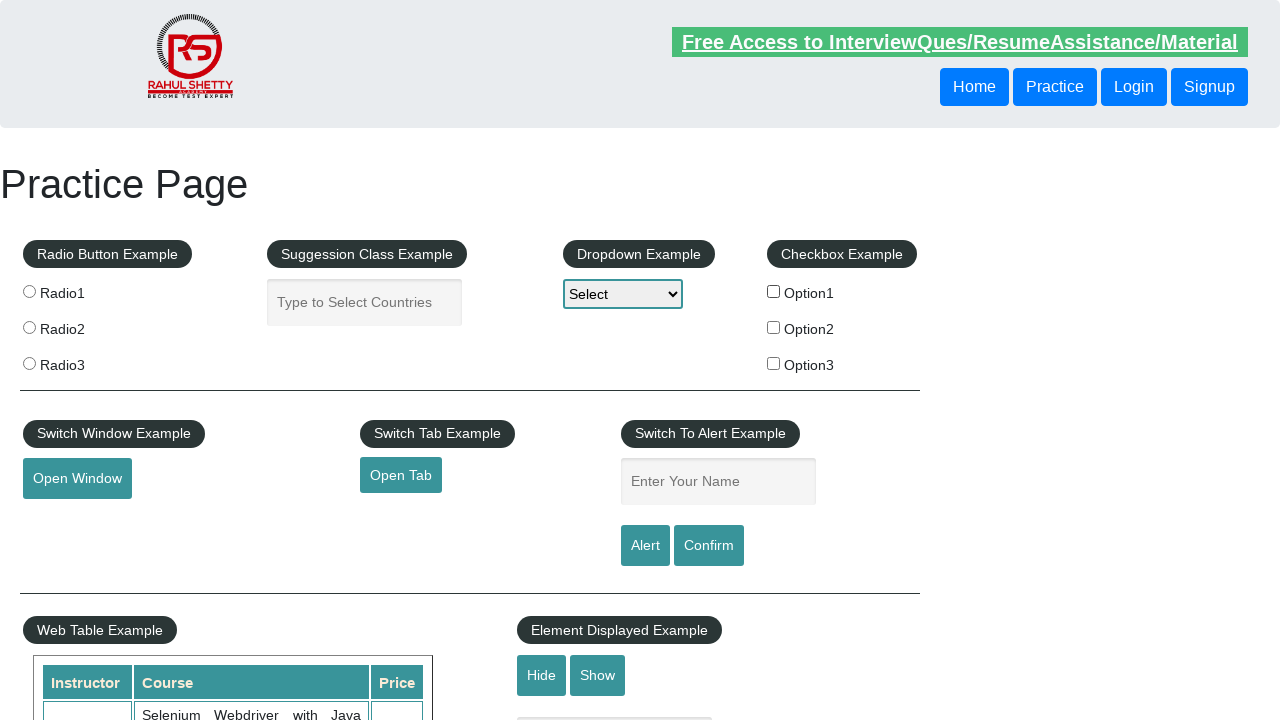

Verified checkbox is no longer selected
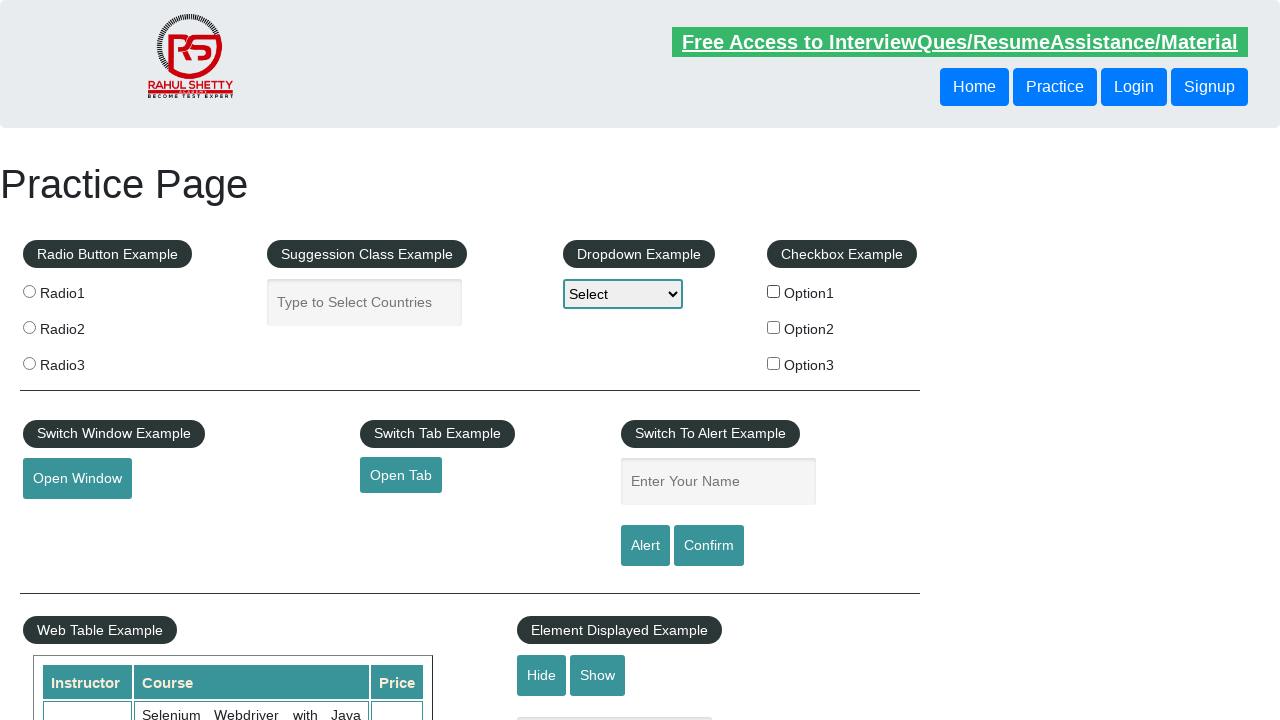

Located all checkboxes on the page
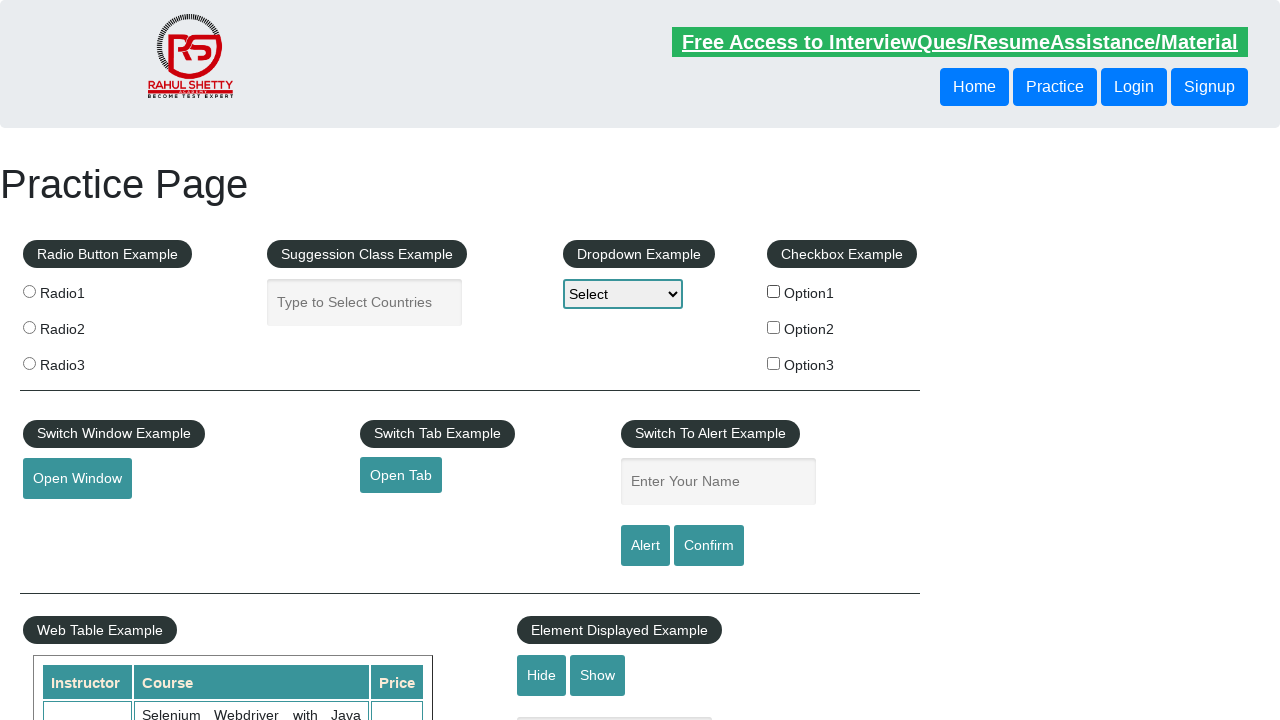

Counted total checkboxes on page: 3
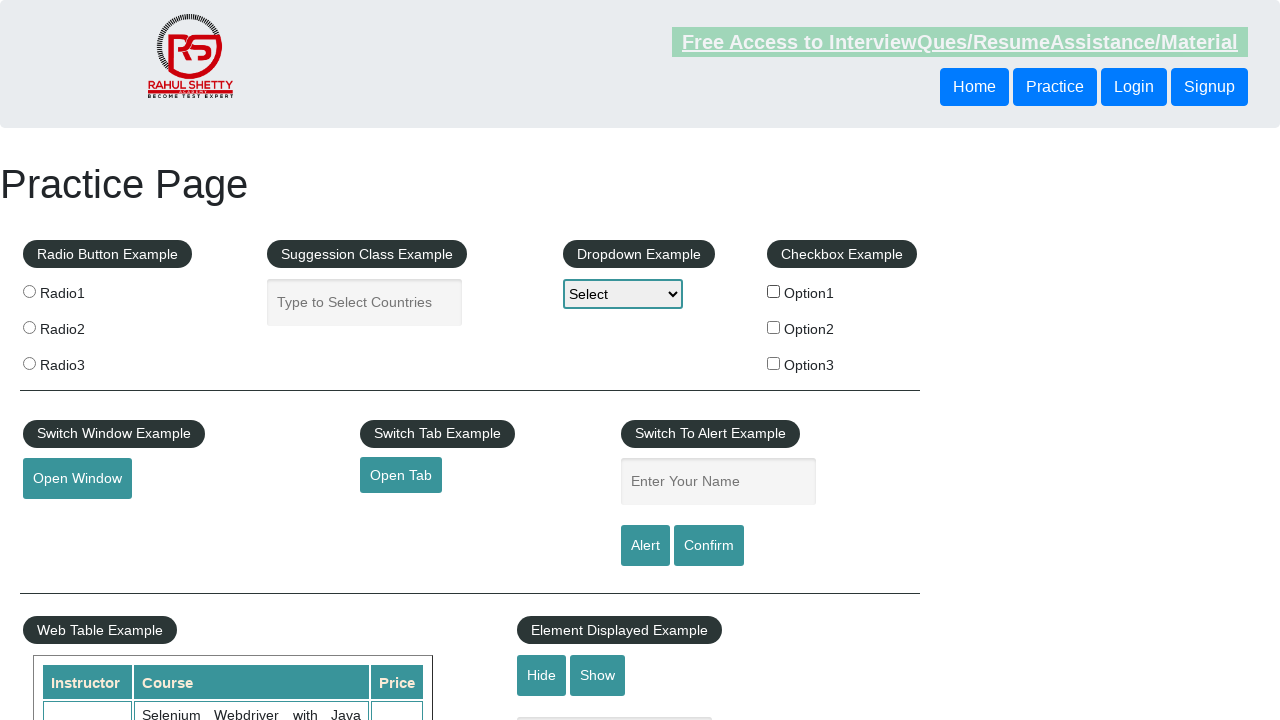

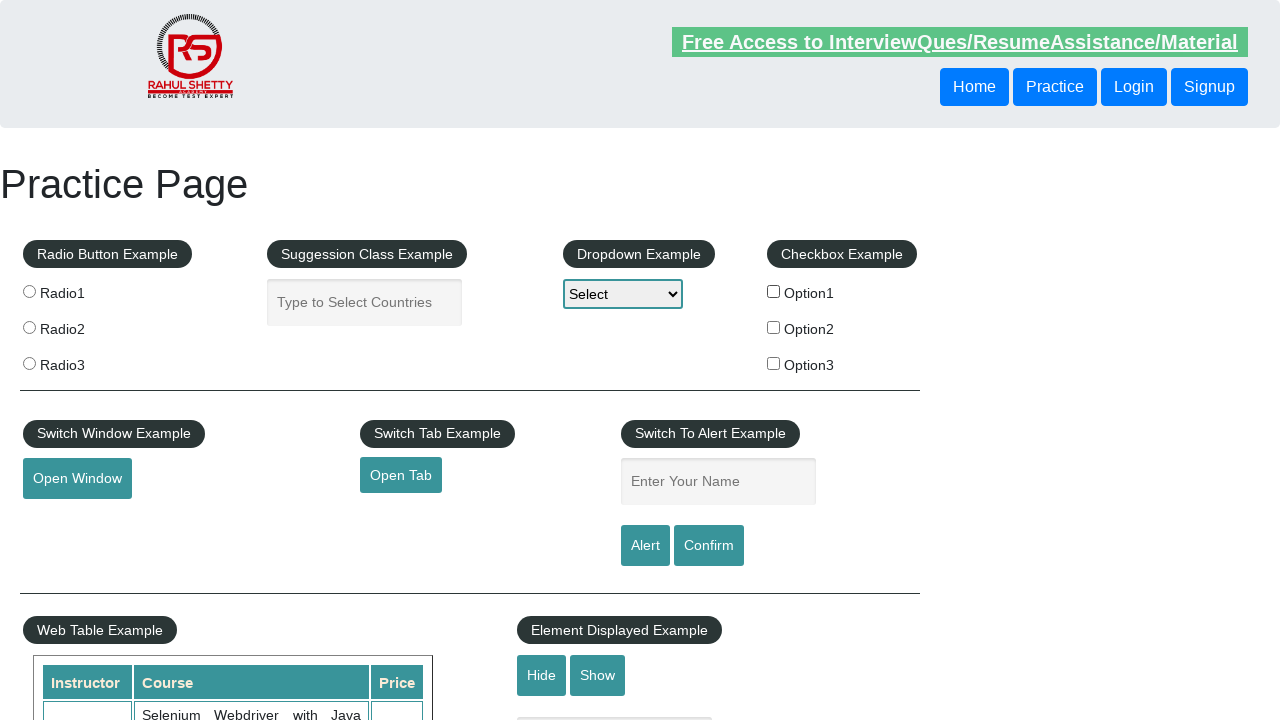